Opens the Next UK retail website and maximizes the browser window

Starting URL: https://www.next.co.uk/

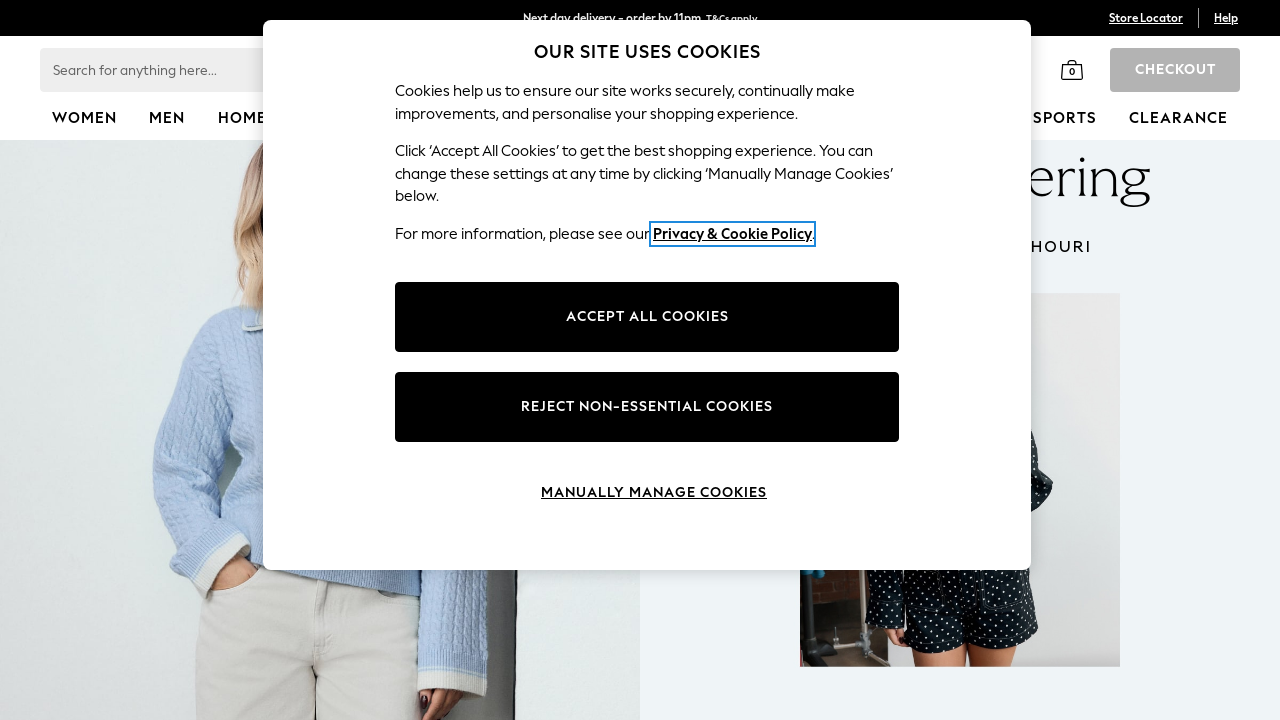

Set viewport size to 1920x1080 to maximize browser window
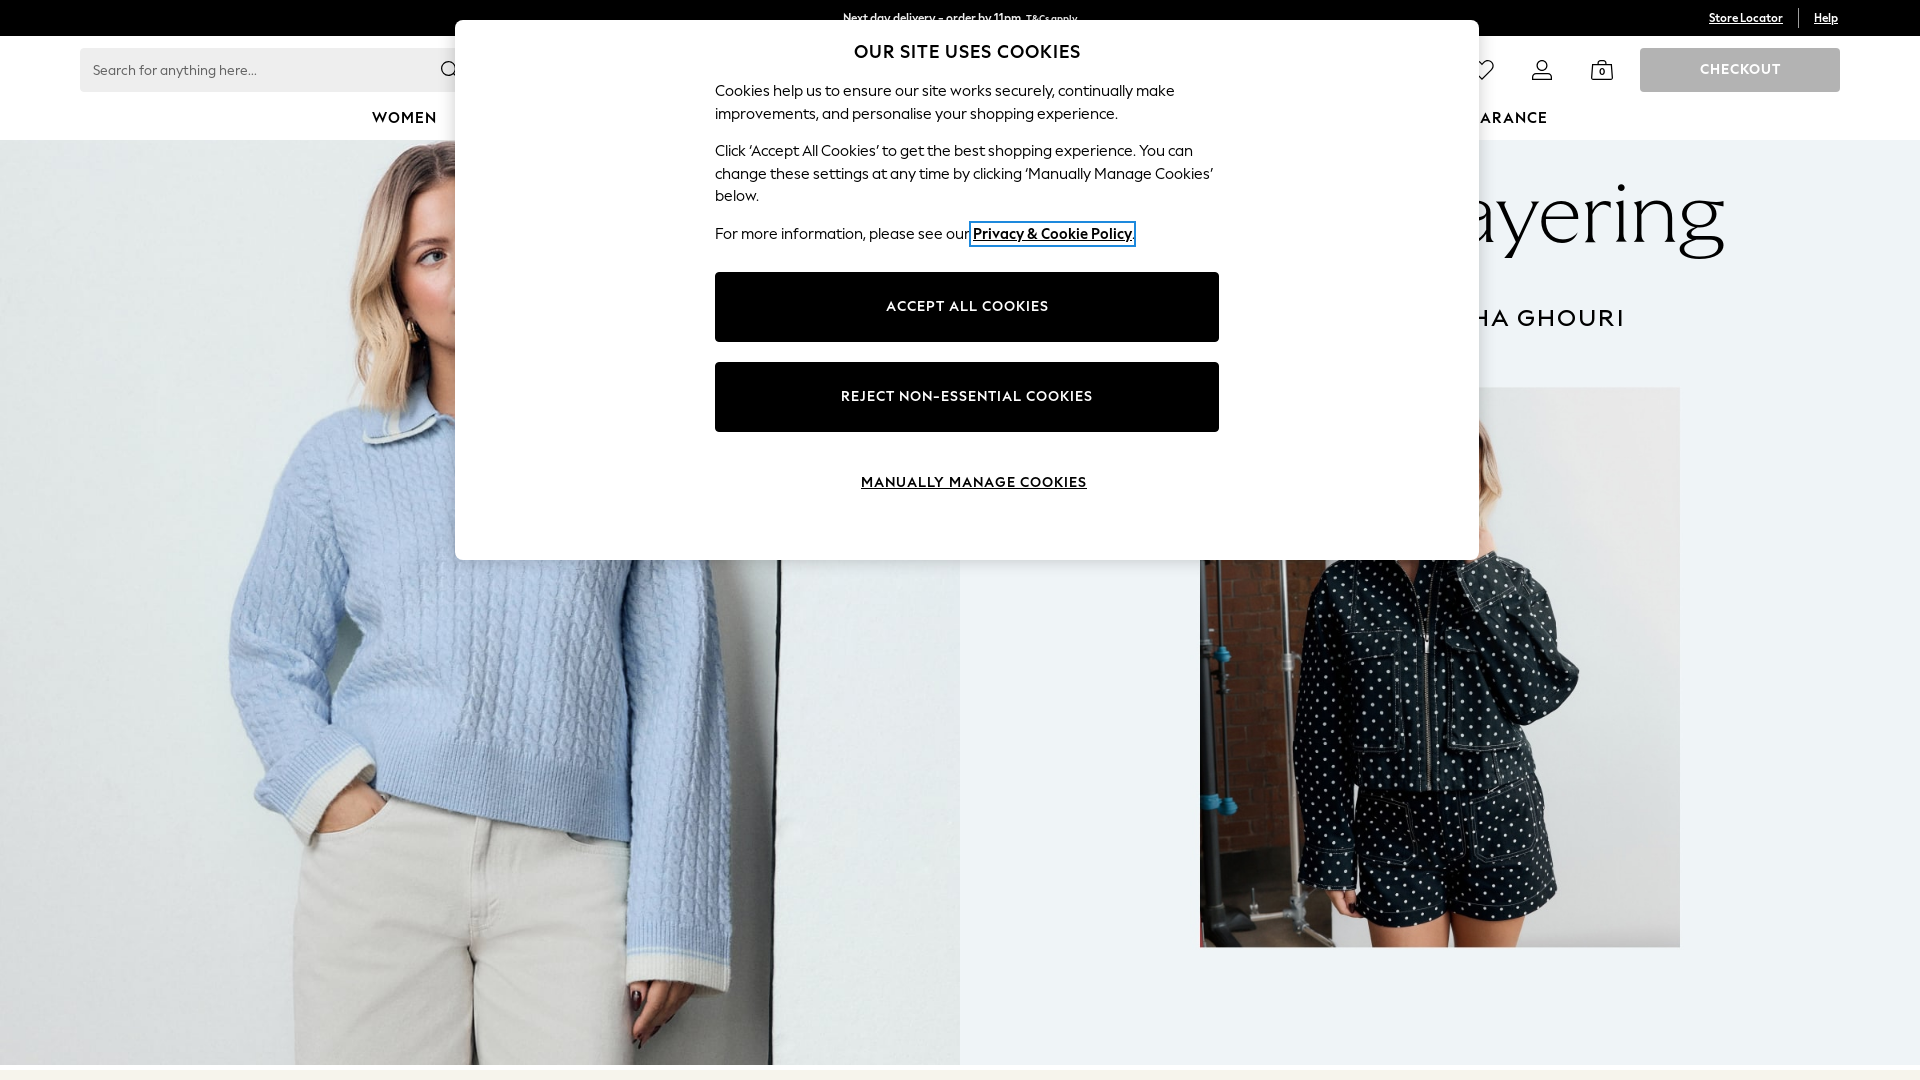

Waited for Next UK website to load (domcontentloaded state)
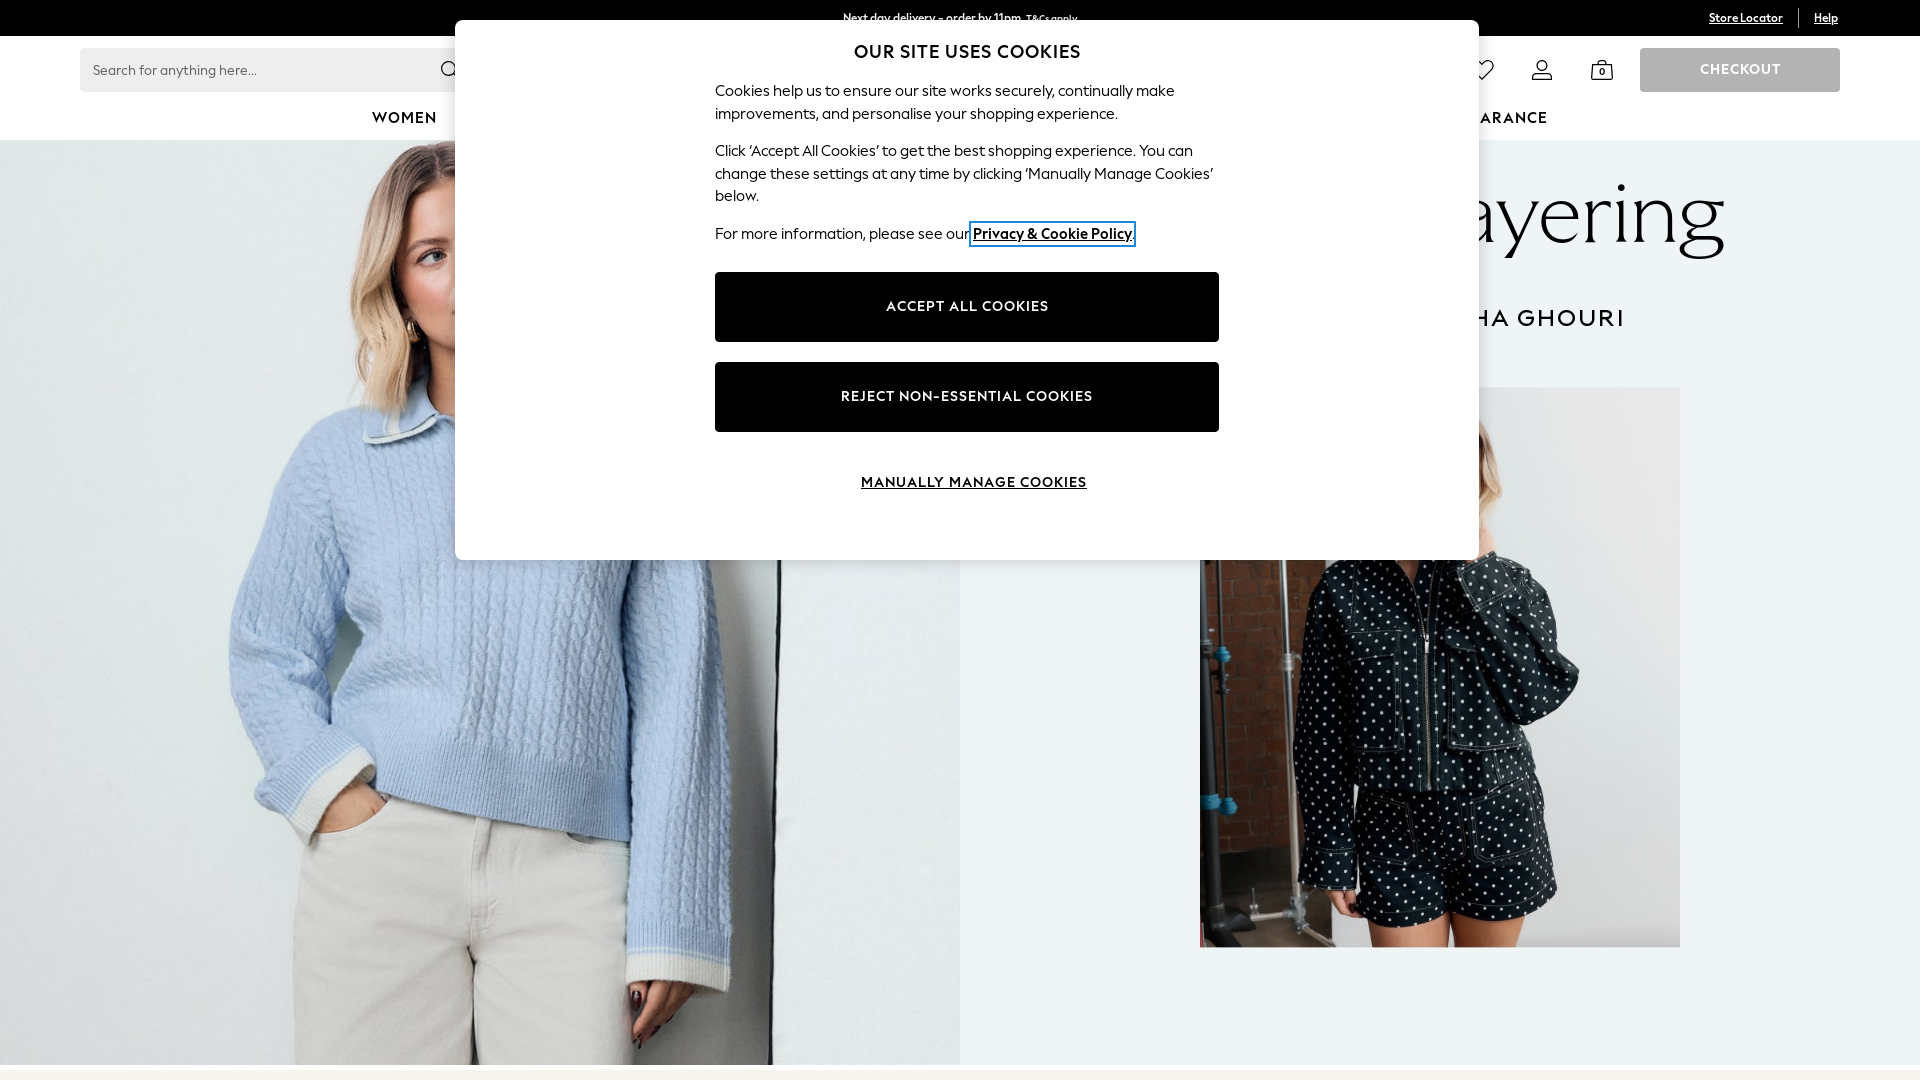

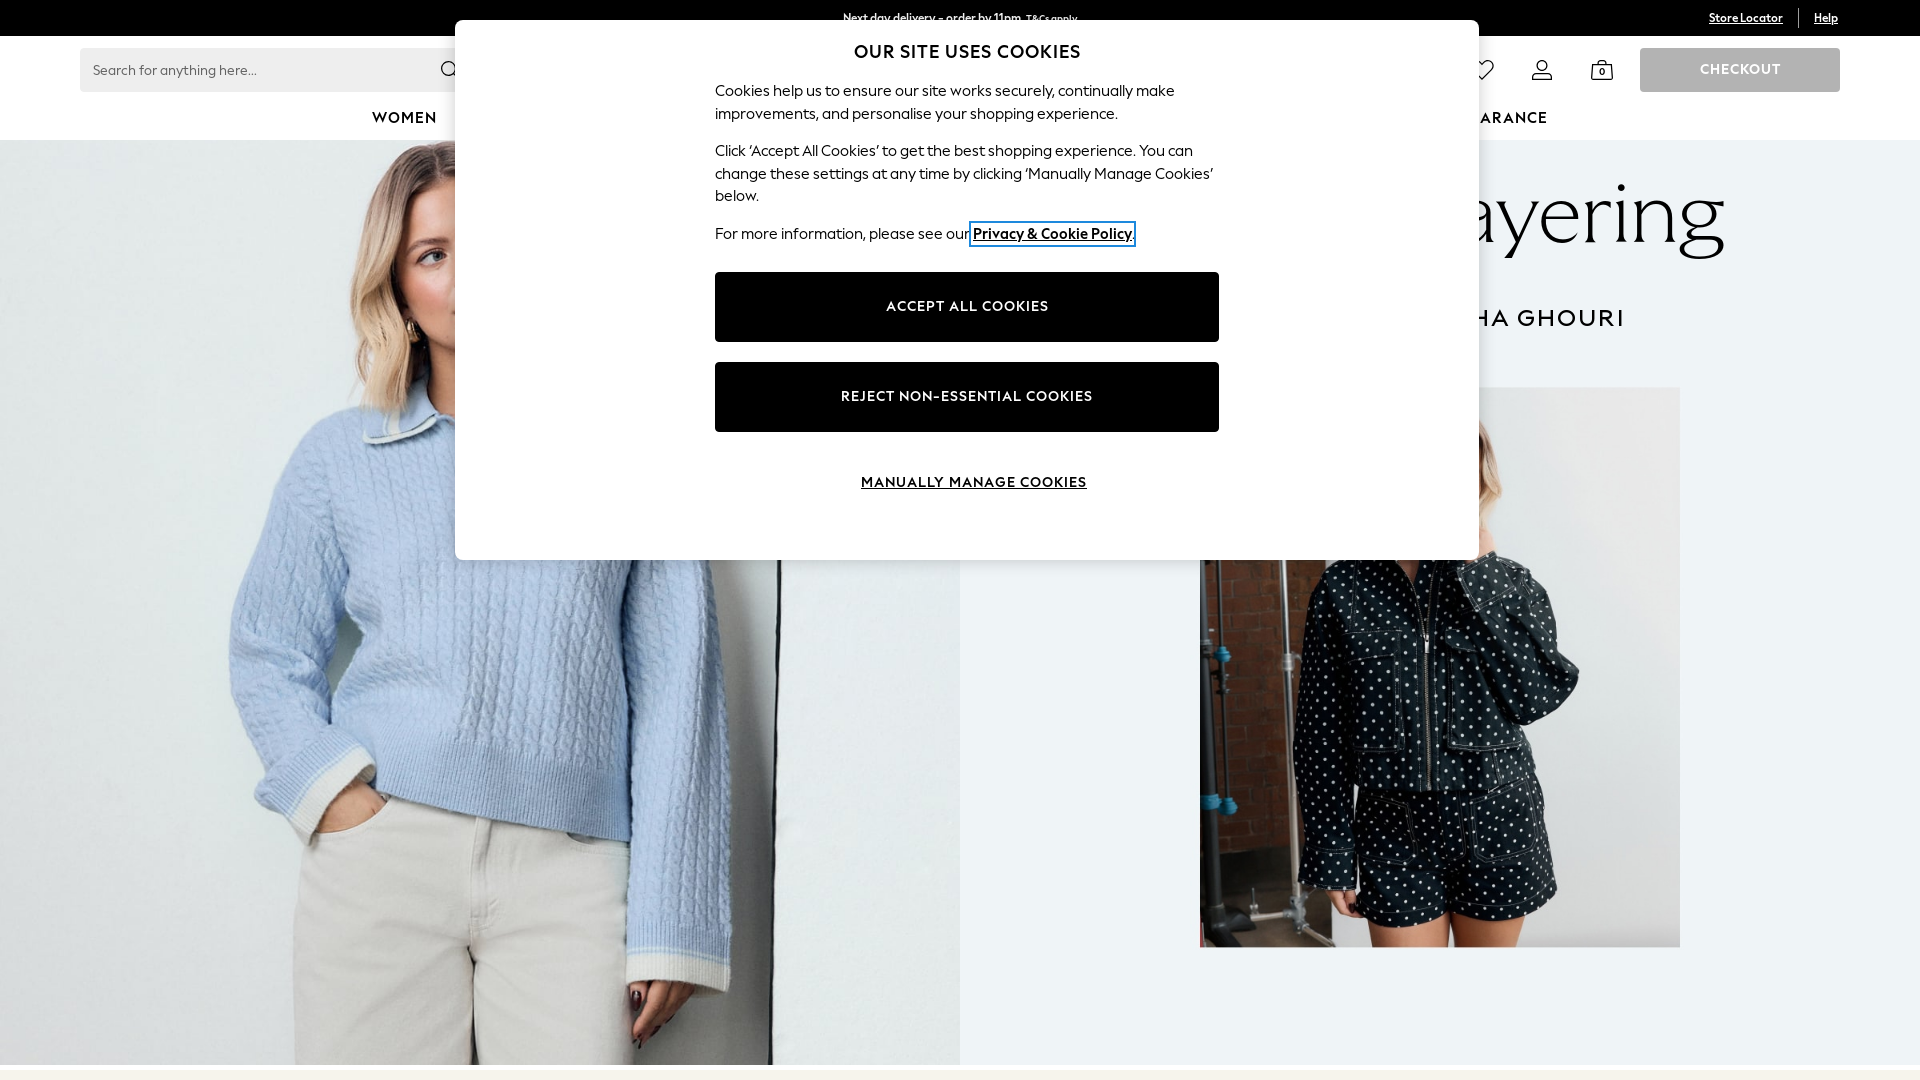